Tests a signup form by filling in first name, last name, and email fields, then submitting the form

Starting URL: https://secure-retreat-92358.herokuapp.com

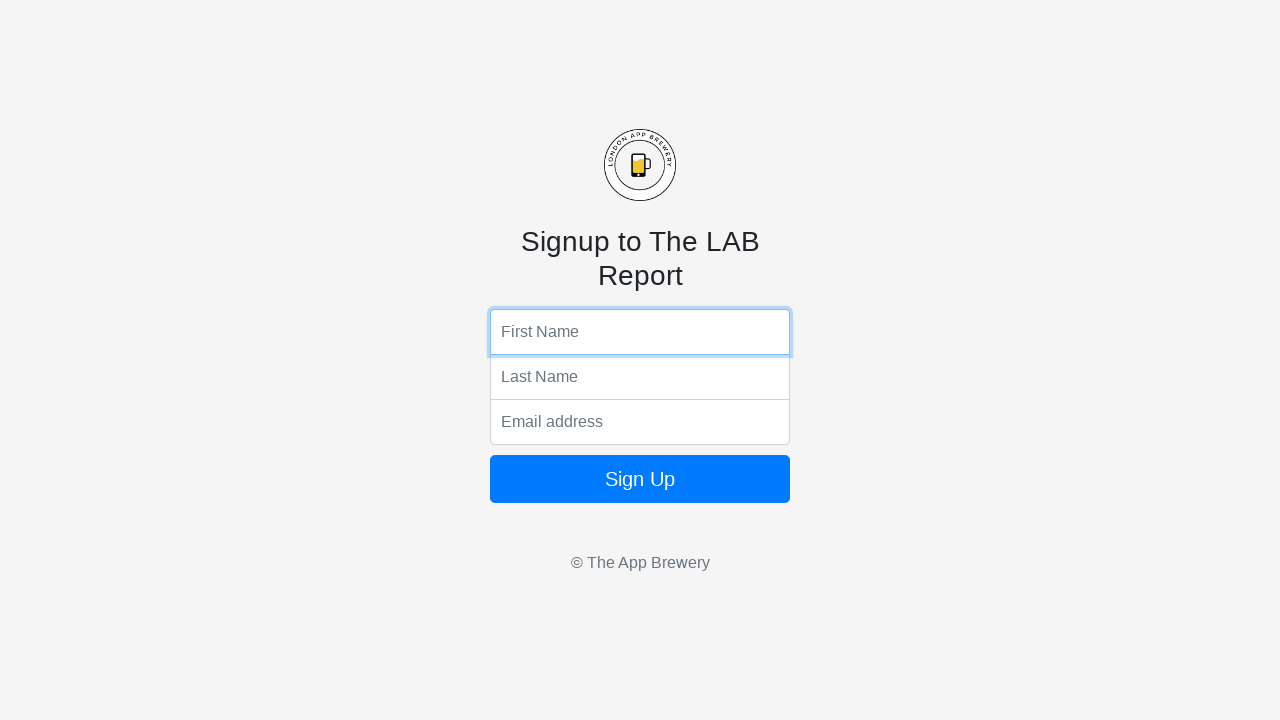

Filled first name field with 'John' on input[name='fName']
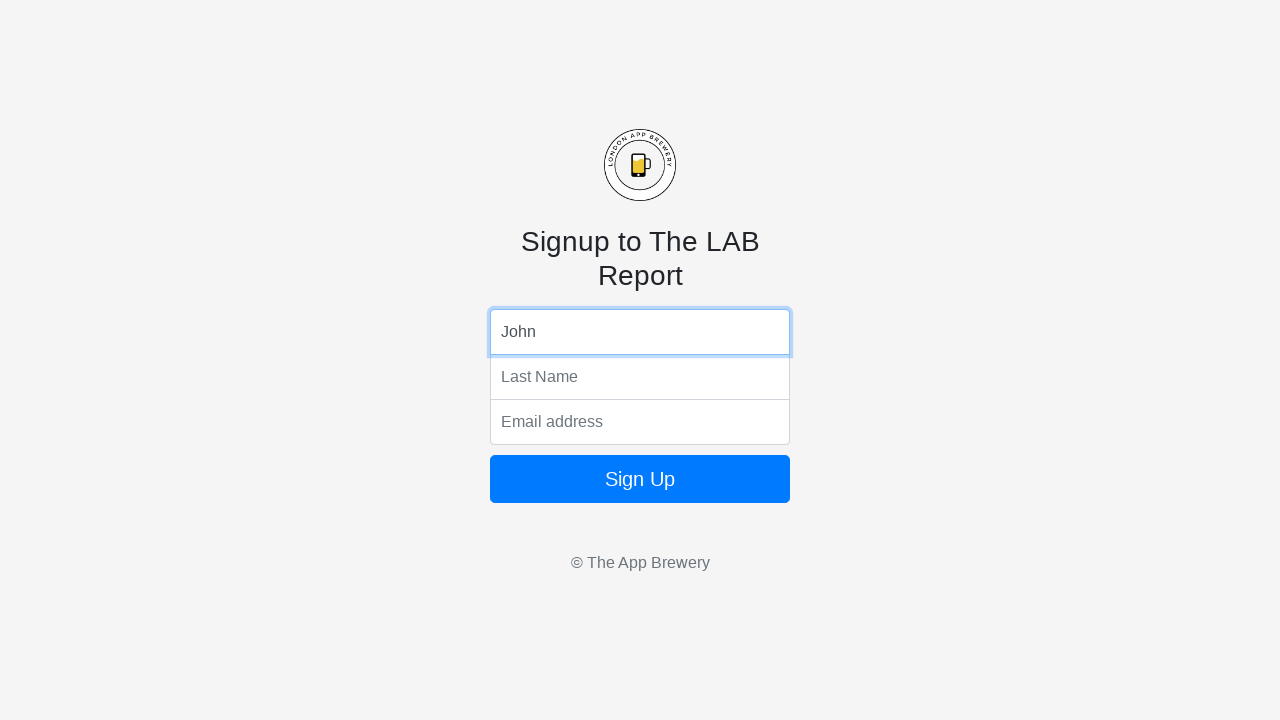

Filled last name field with 'Doe' on input[name='lName']
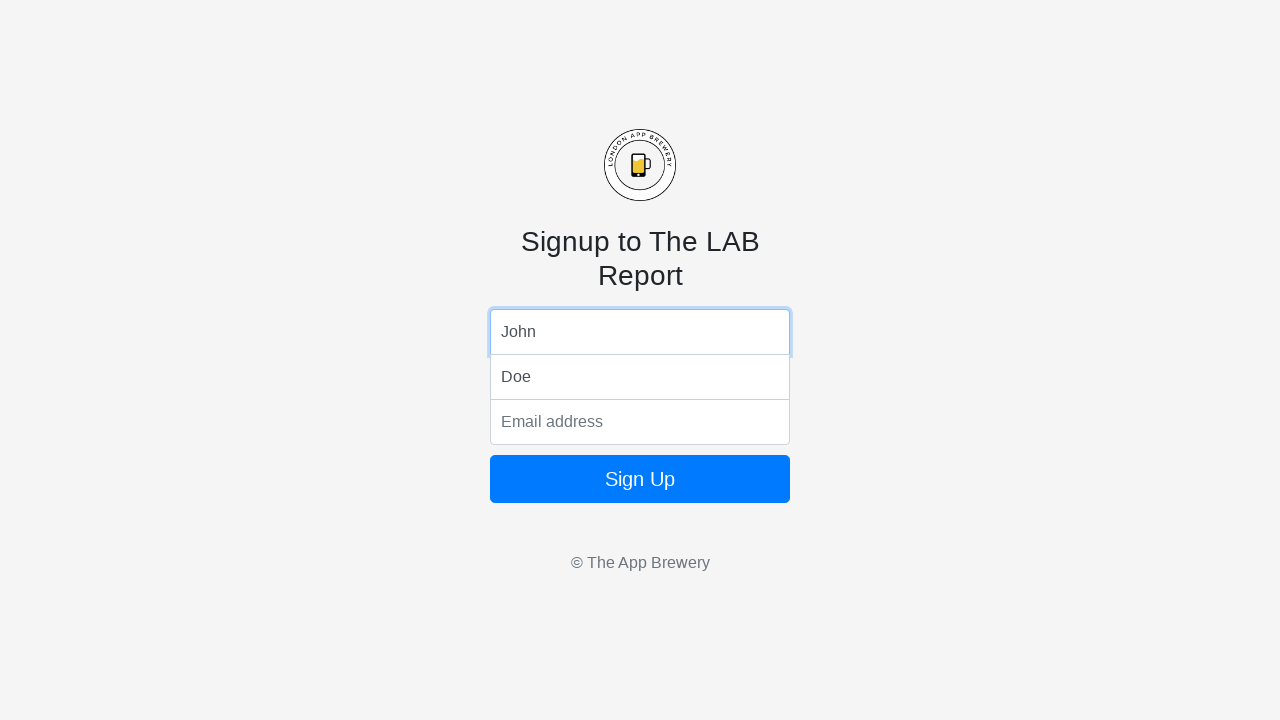

Filled email field with 'johndoe@example.com' on input[name='email']
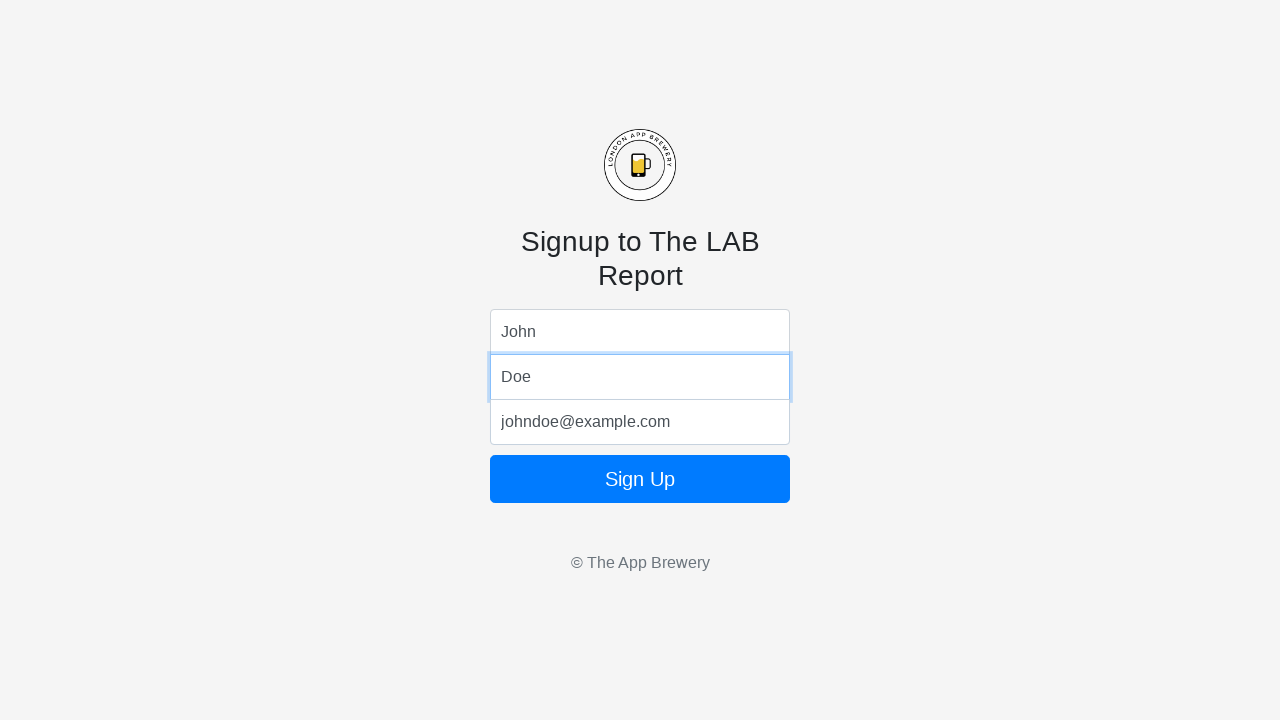

Clicked submit button to complete signup form at (640, 479) on xpath=//html/body/form/button
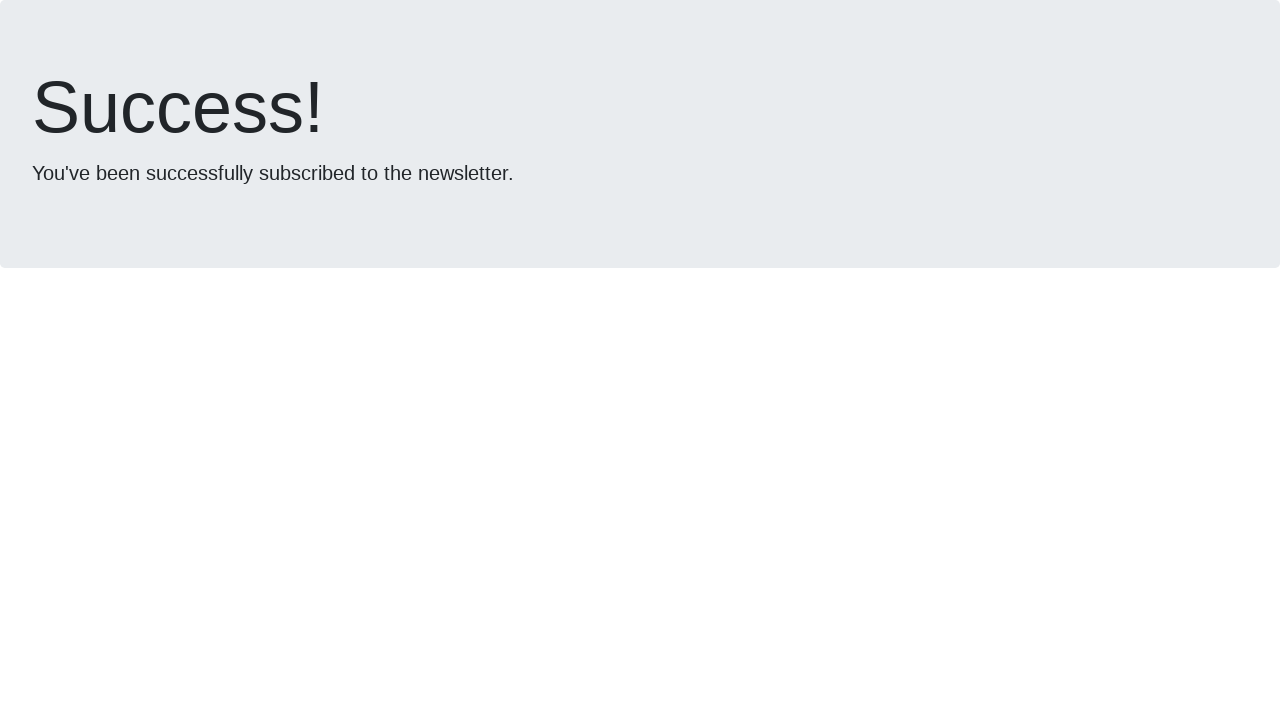

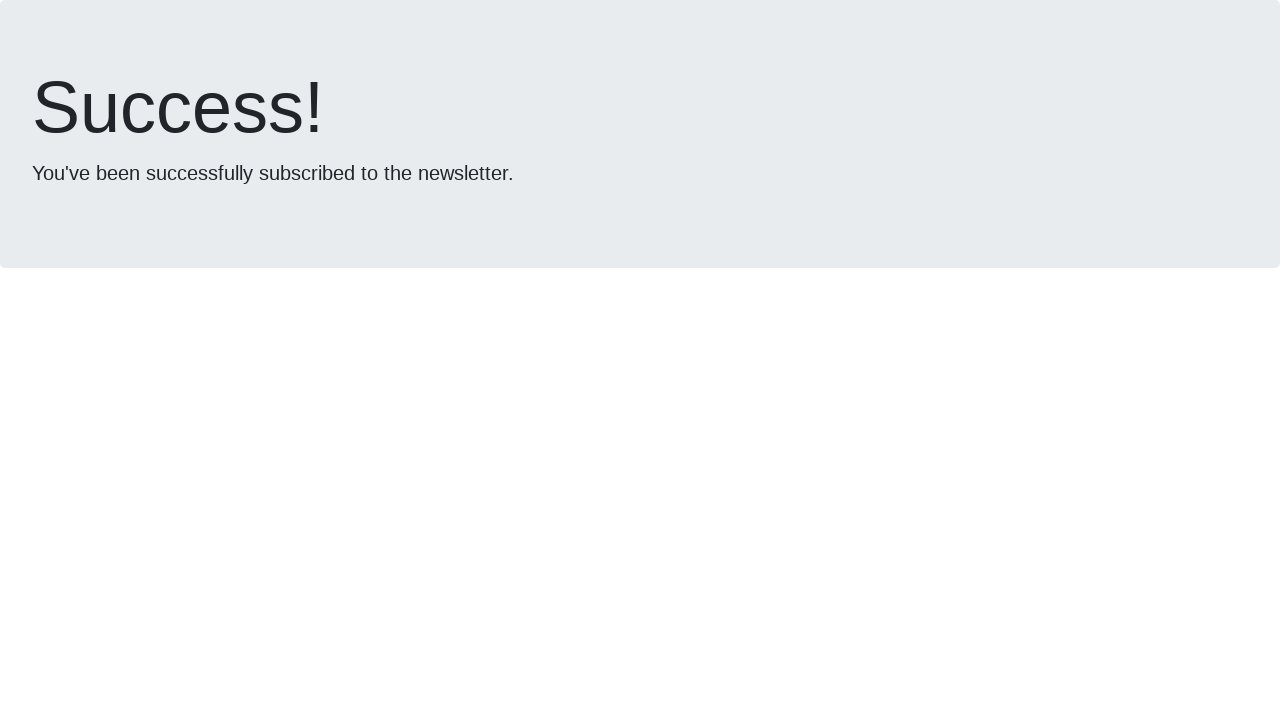